Tests auto-suggestive dropdown functionality by typing a partial country name and selecting a matching option from the suggestions list

Starting URL: https://rahulshettyacademy.com/dropdownsPractise/

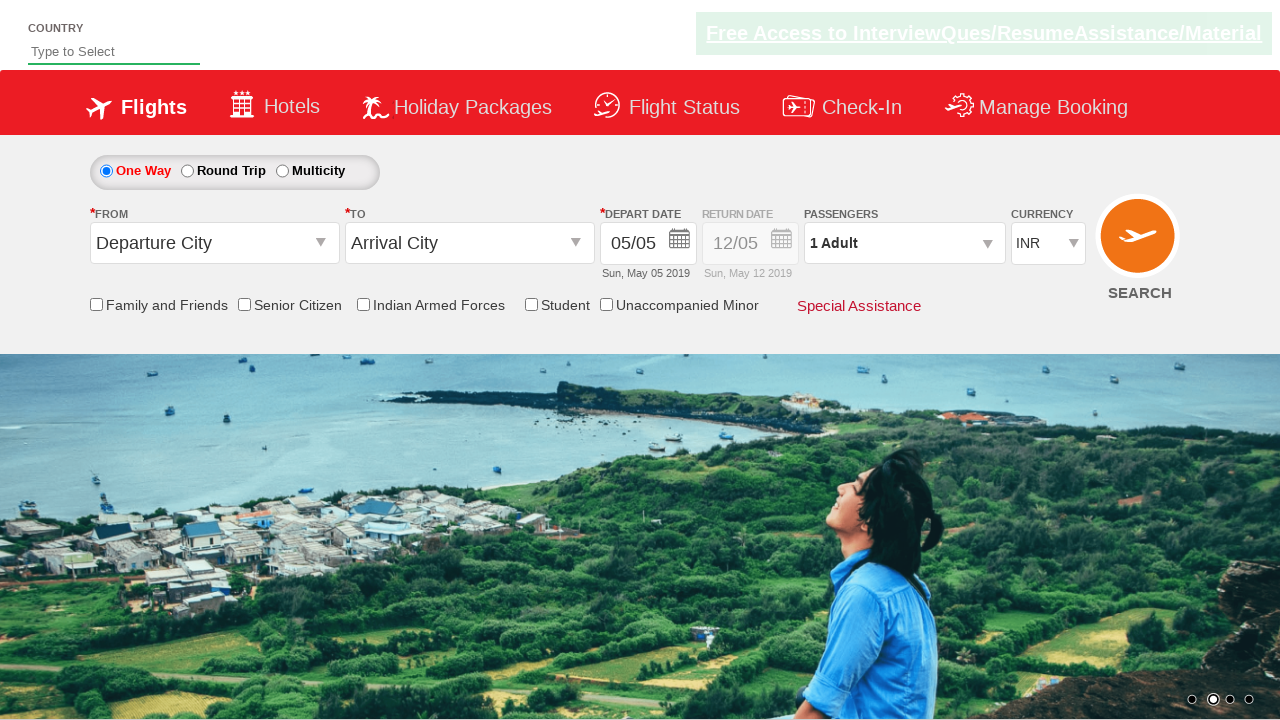

Typed 'us' in autosuggest input field to trigger suggestions on input#autosuggest
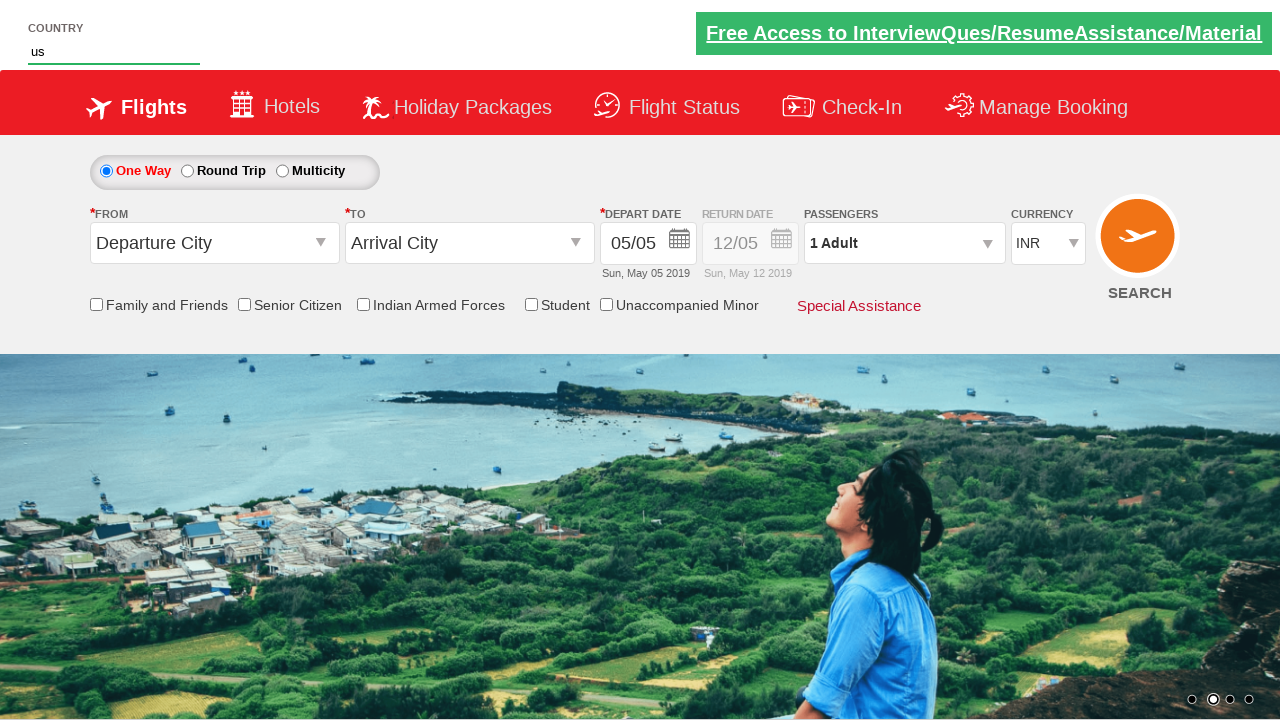

Waited for suggestion dropdown menu items to appear
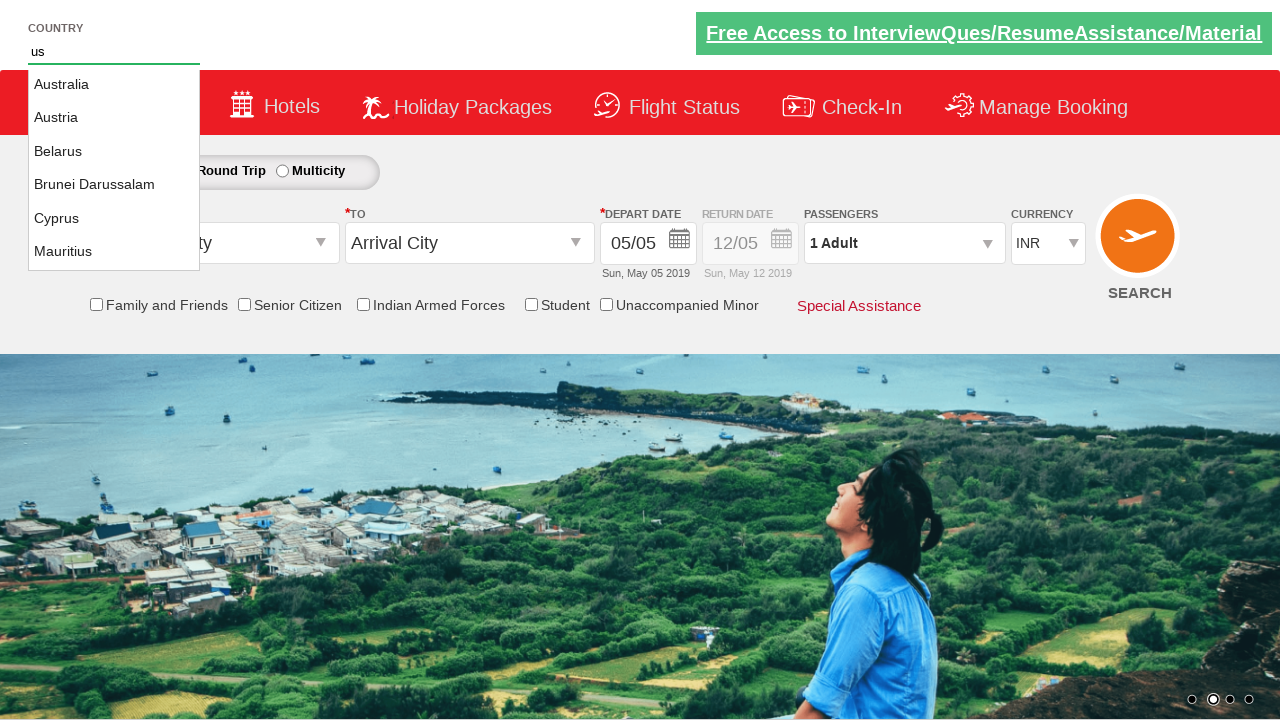

Located all suggestion menu items
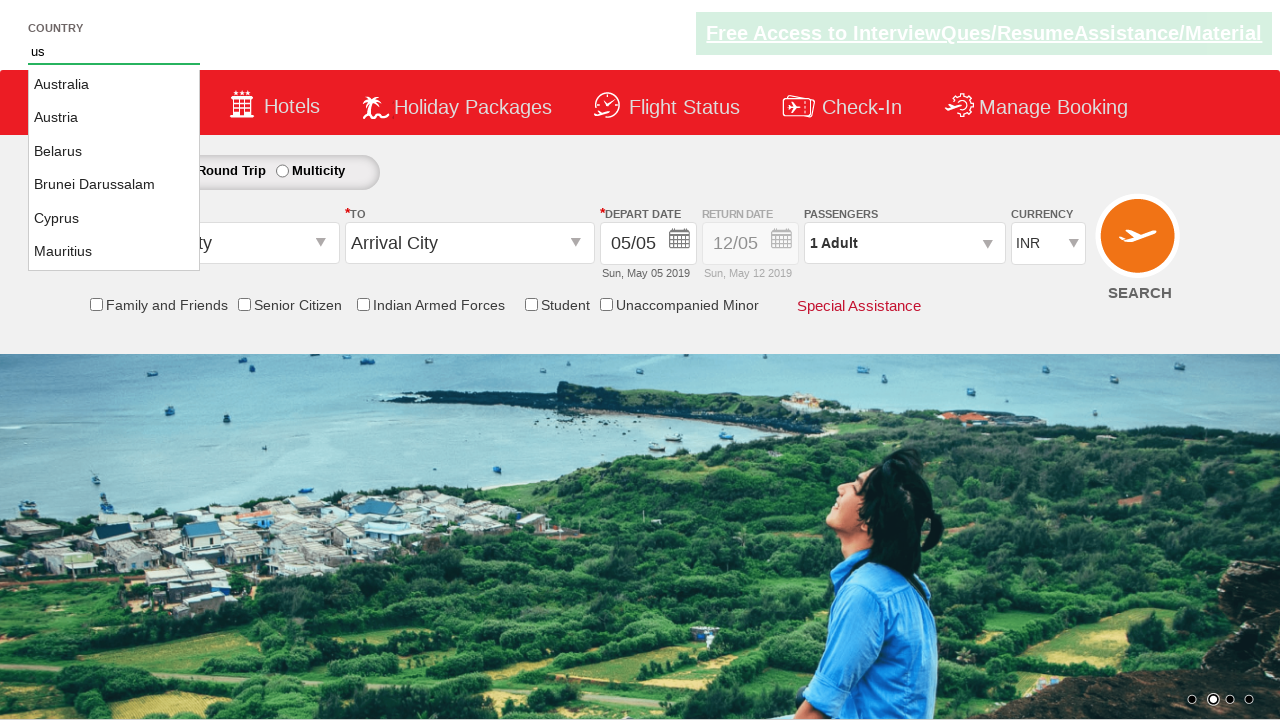

Found 8 suggestion items in dropdown
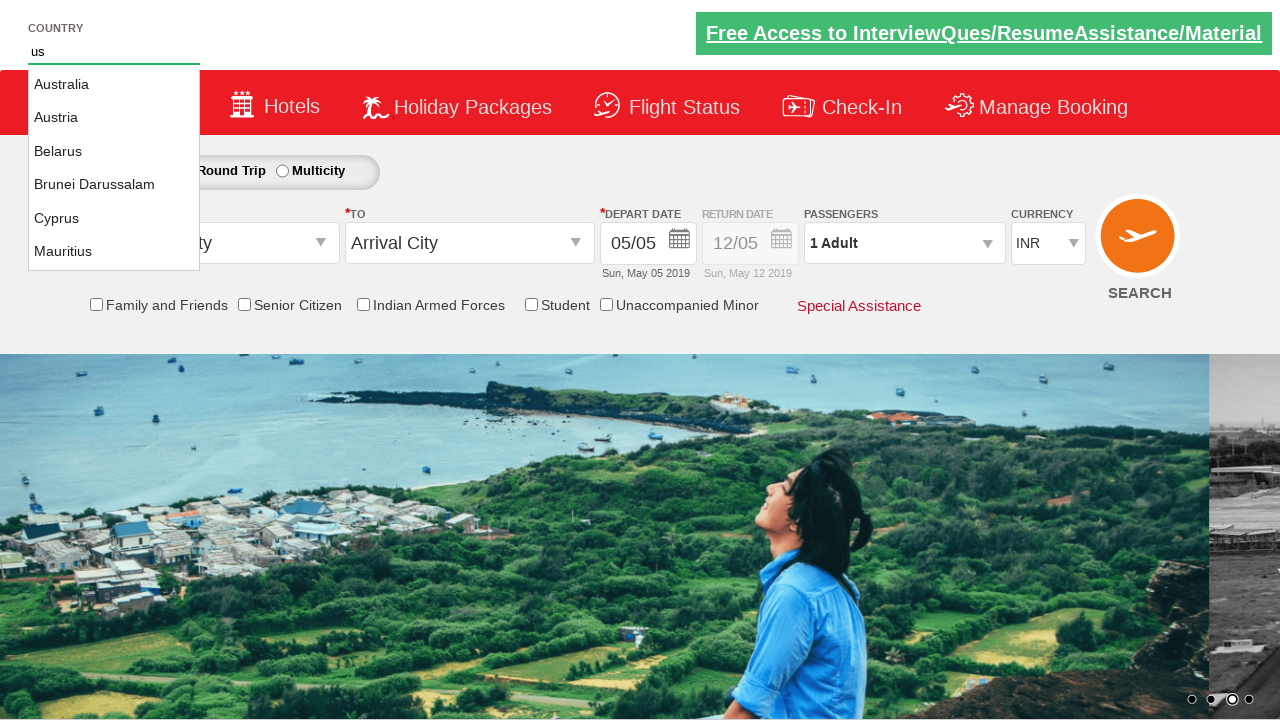

Selected 'Belarus' from the autosuggestive dropdown at (114, 152) on li.ui-menu-item >> nth=2
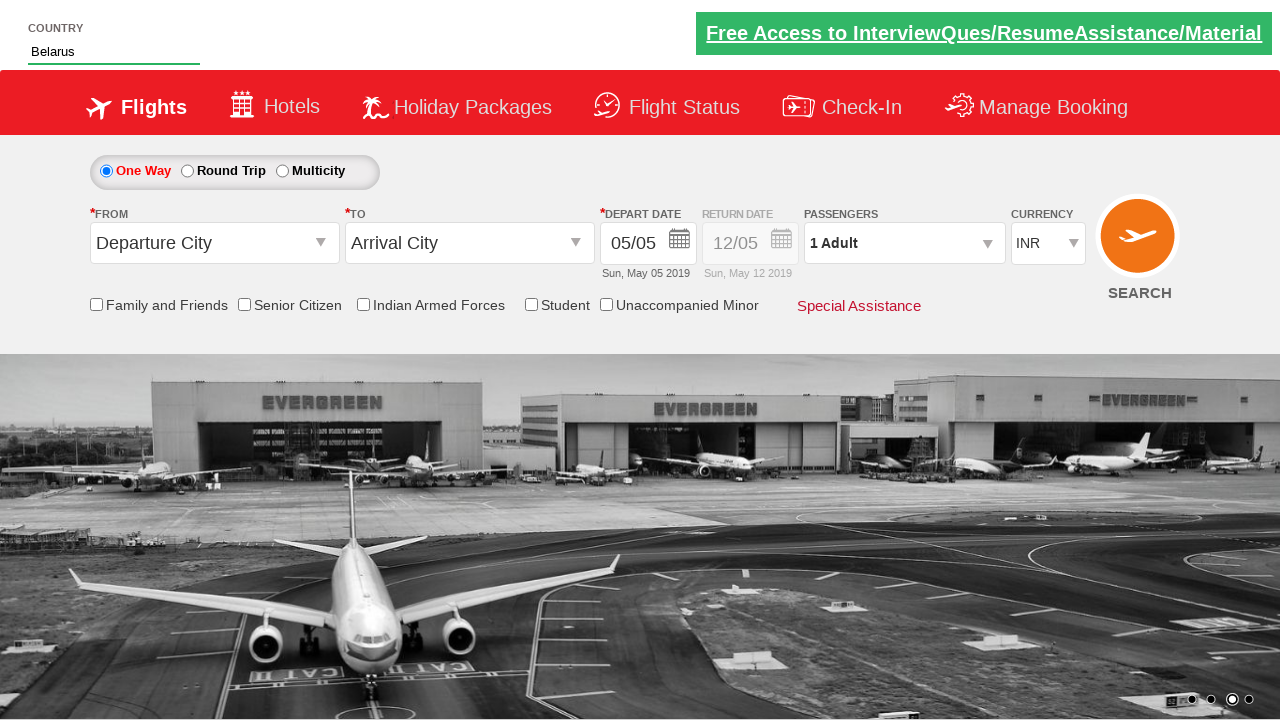

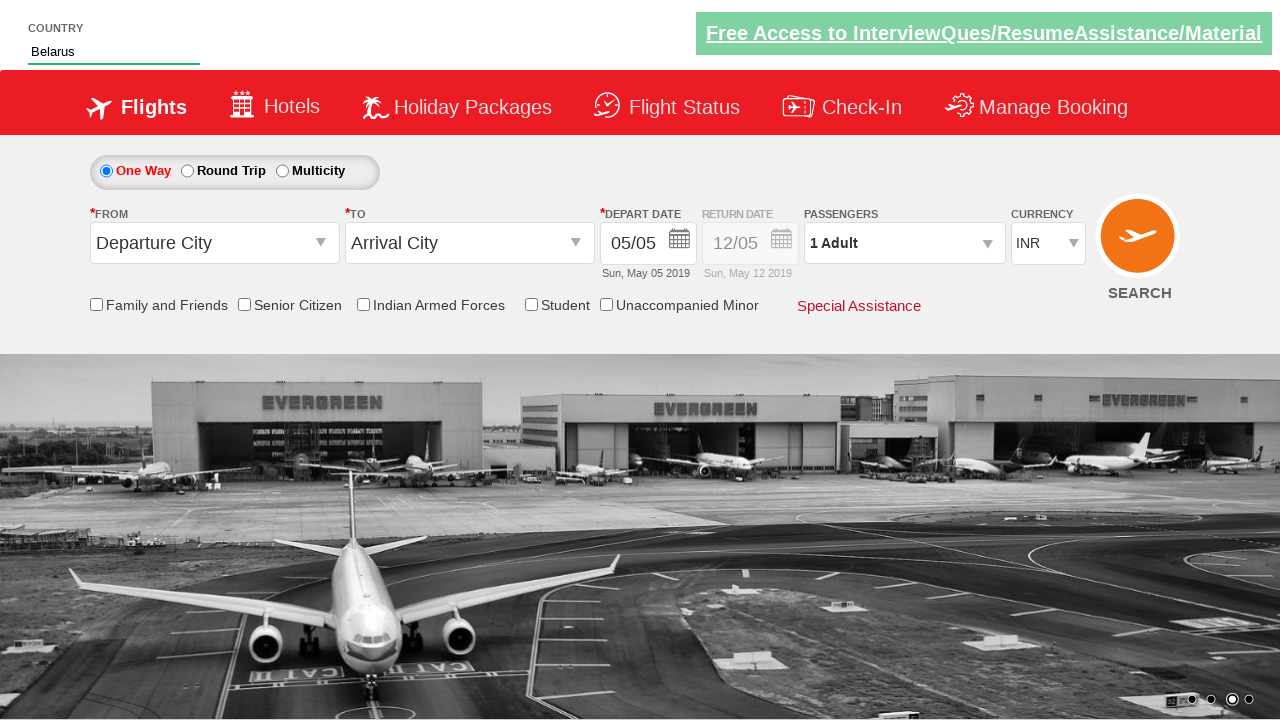